Tests clicking on a button and verifies the button class changes to success state

Starting URL: http://uitestingplayground.com/

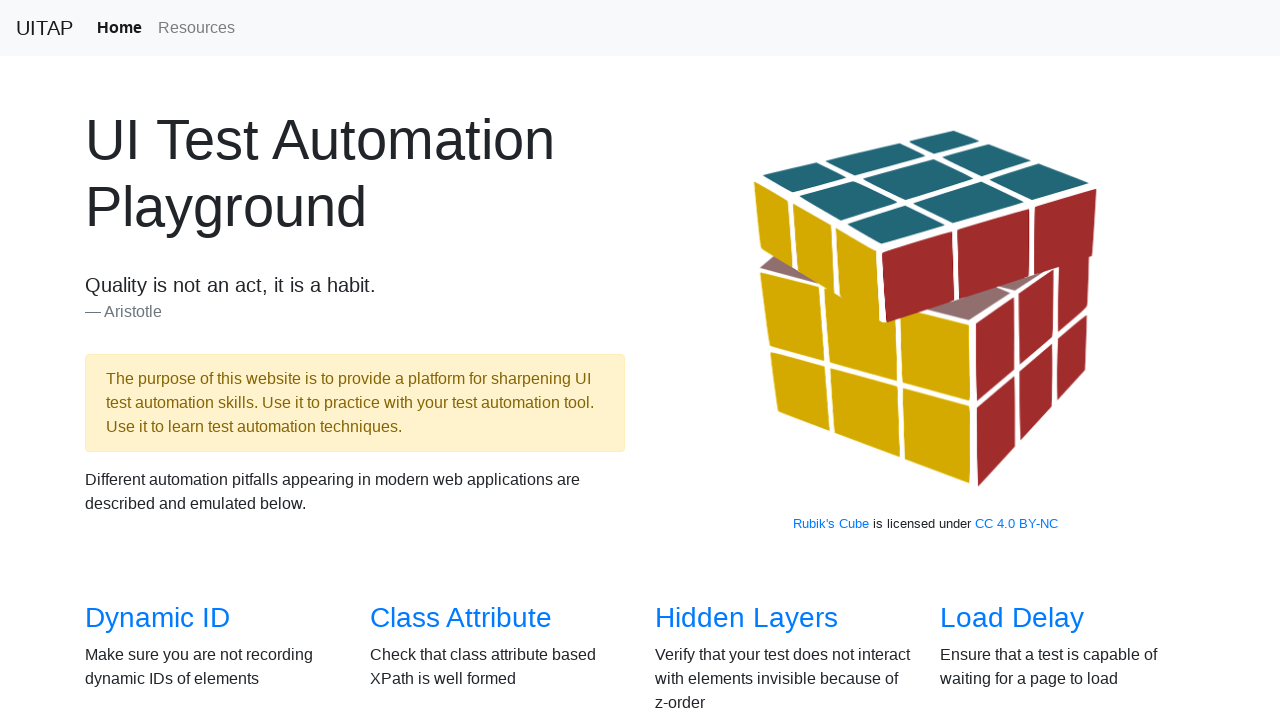

Clicked on Click link to navigate to click test page at (685, 360) on a[href='/click']
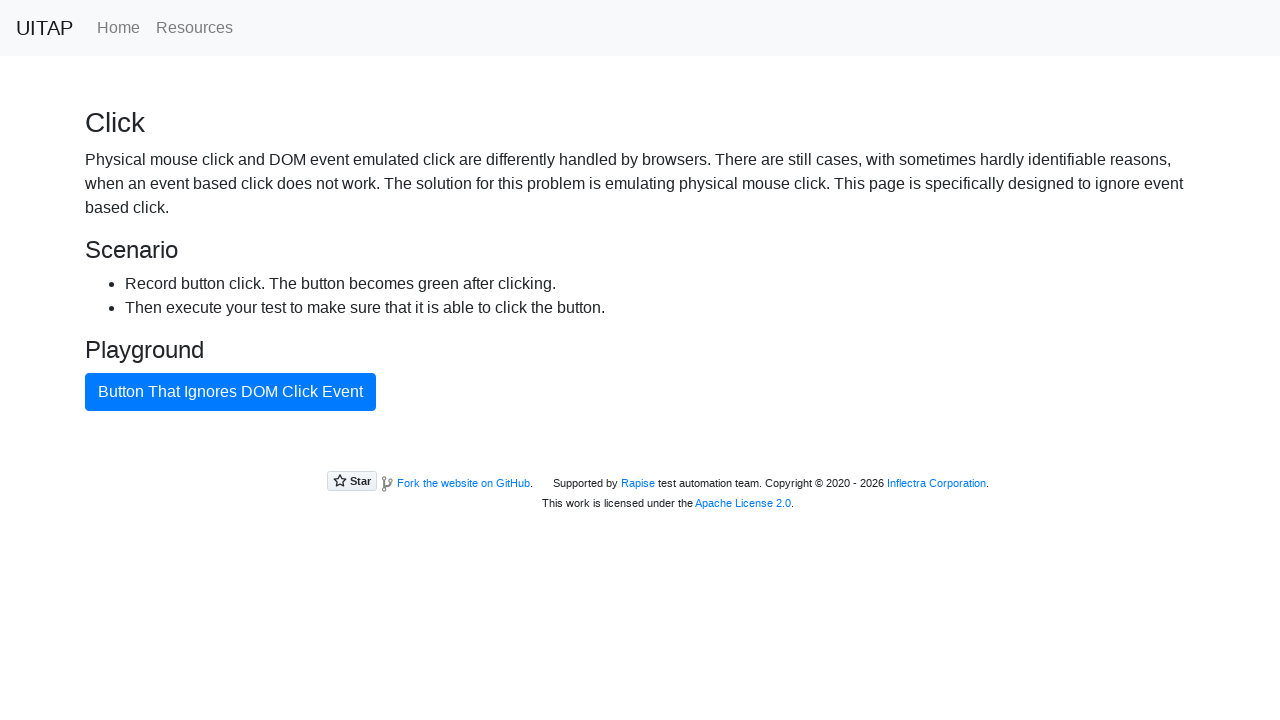

Clicked the bad button at (230, 392) on #badButton
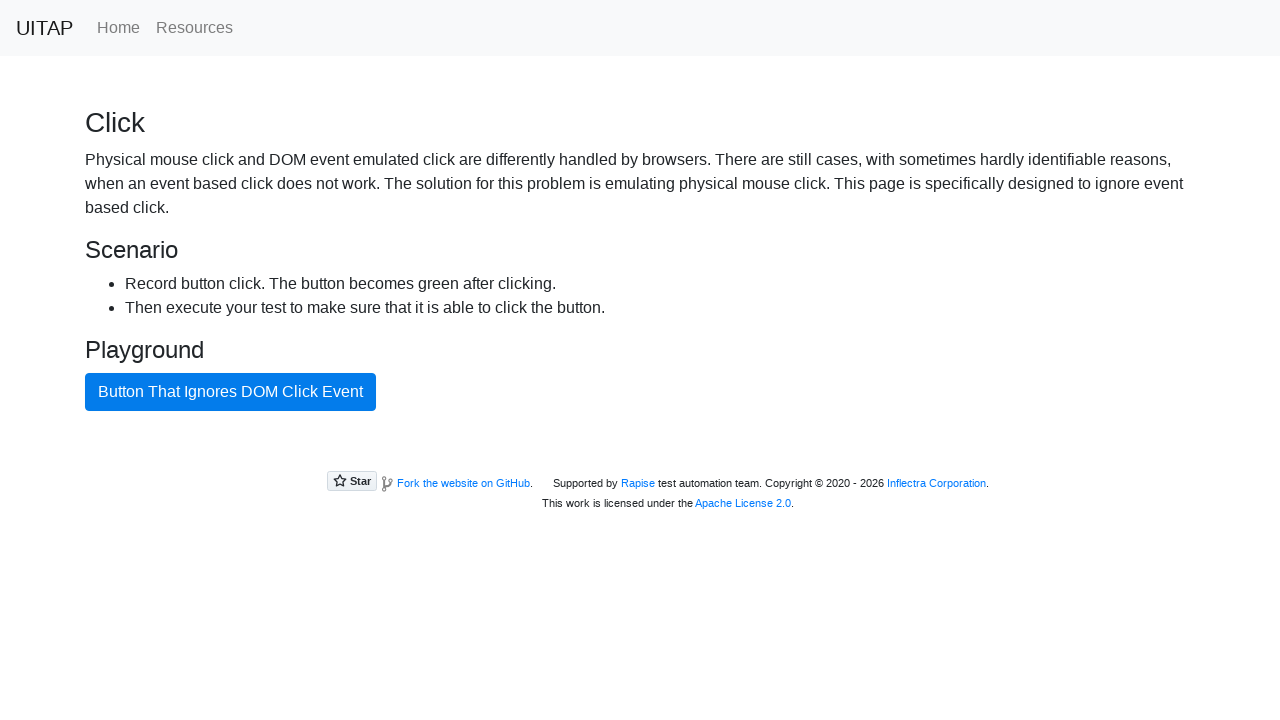

Retrieved button class attribute
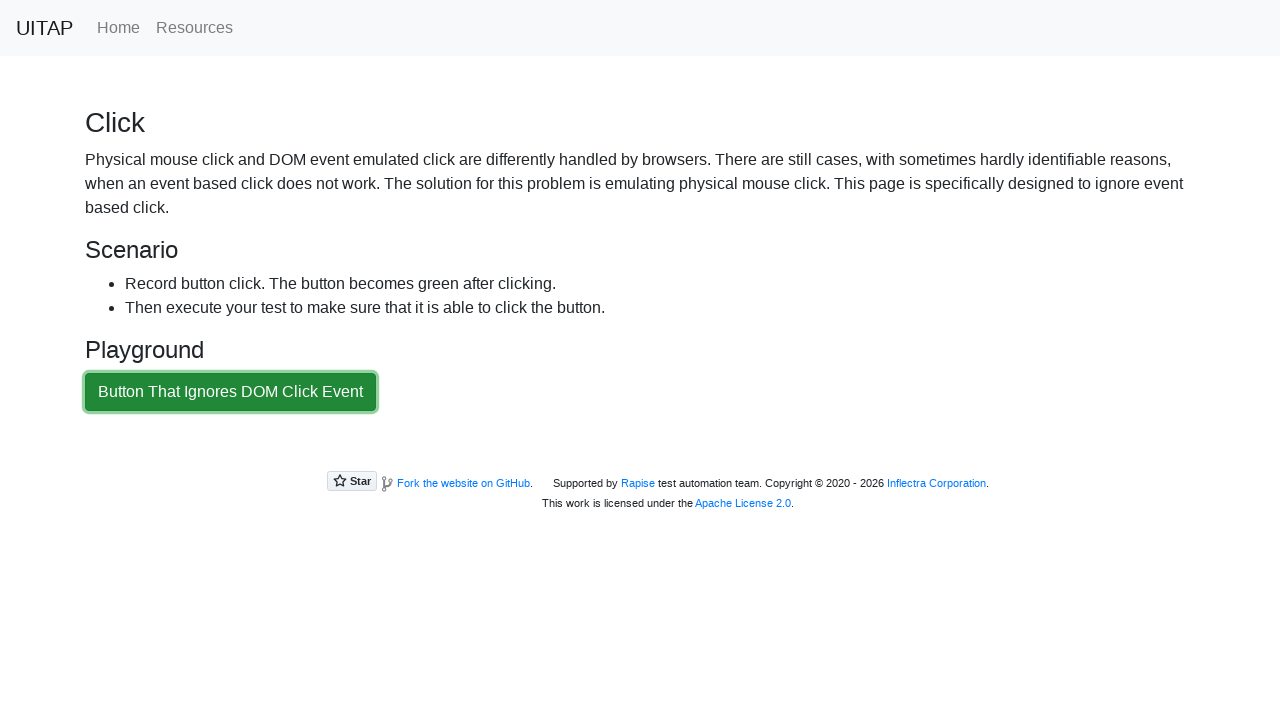

Verified button class contains 'btn-success' state
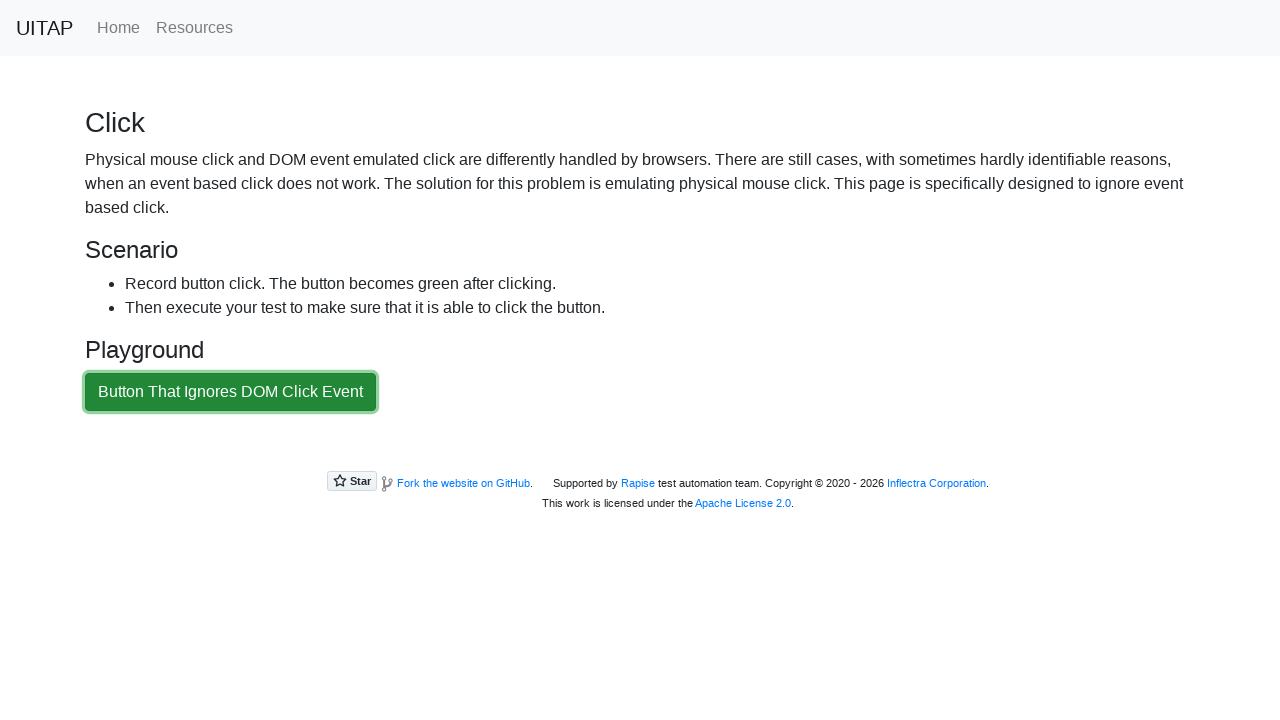

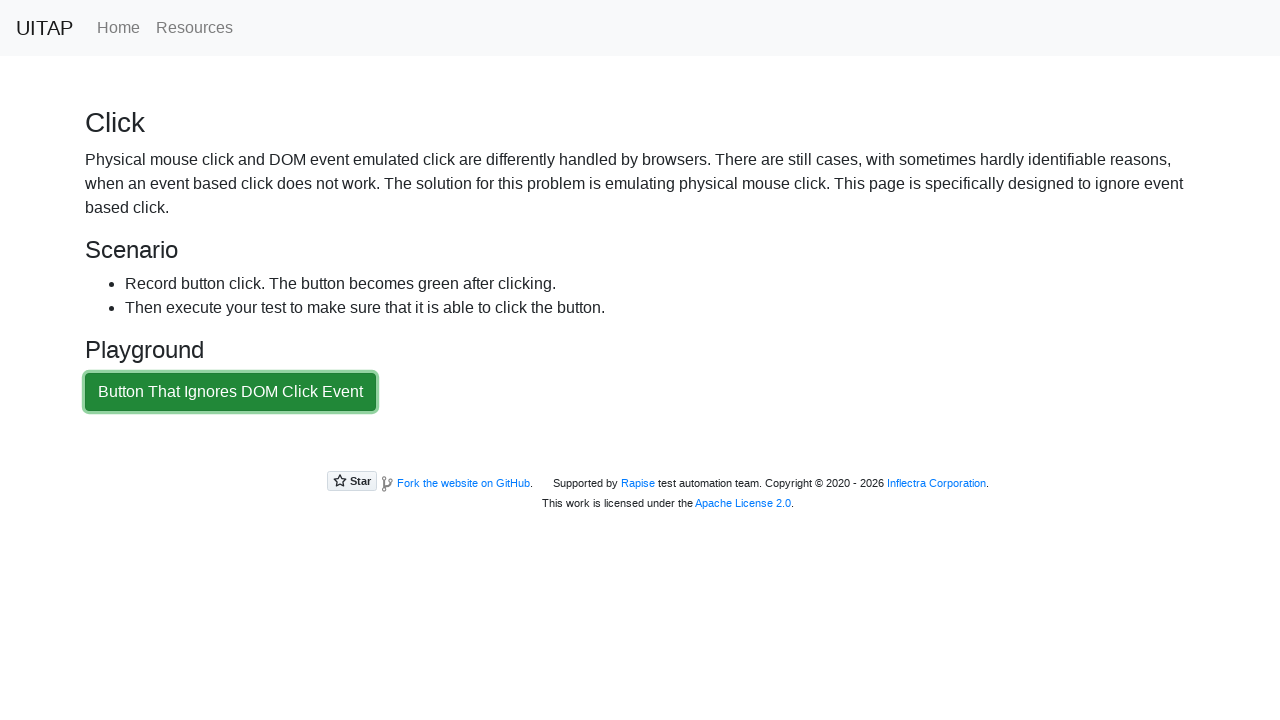